Tests navigation on the WebdriverIO v5 documentation site by clicking the API button, verifying the URL and title, checking link attributes, and using the search input field.

Starting URL: https://v5.webdriver.io/

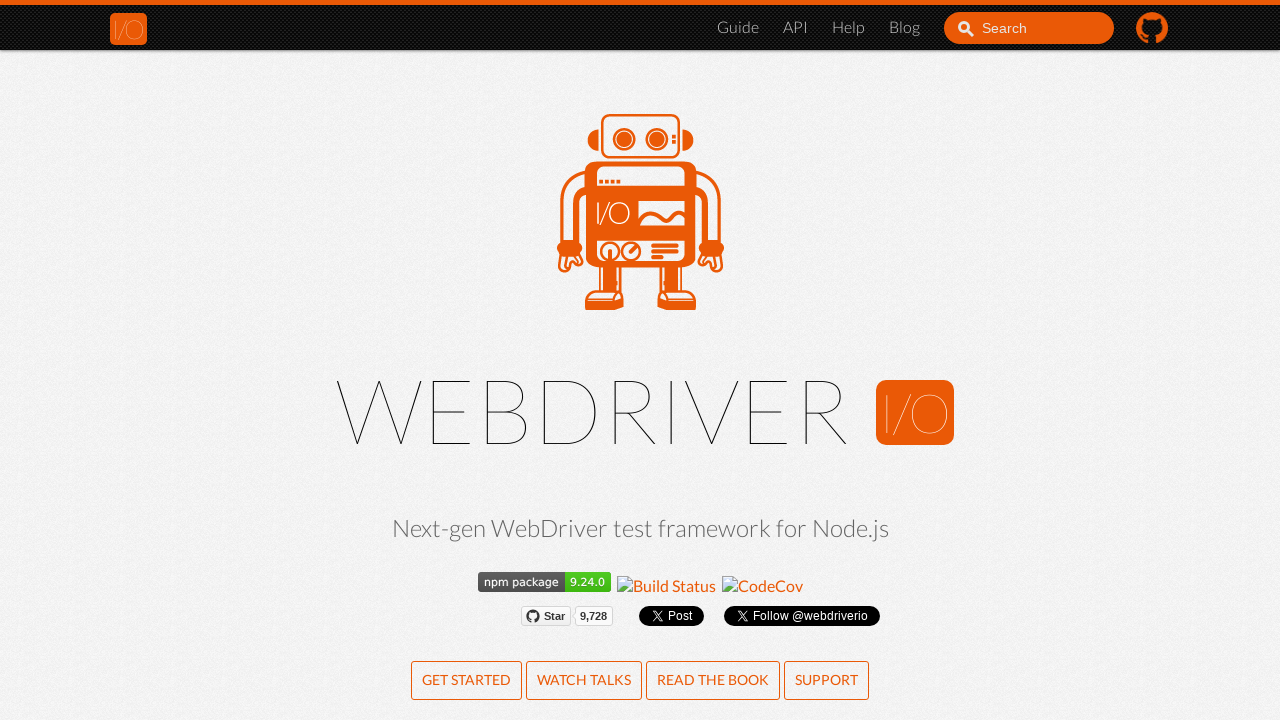

Clicked API button in navigation at (796, 28) on li a[href="/docs/api.html"]
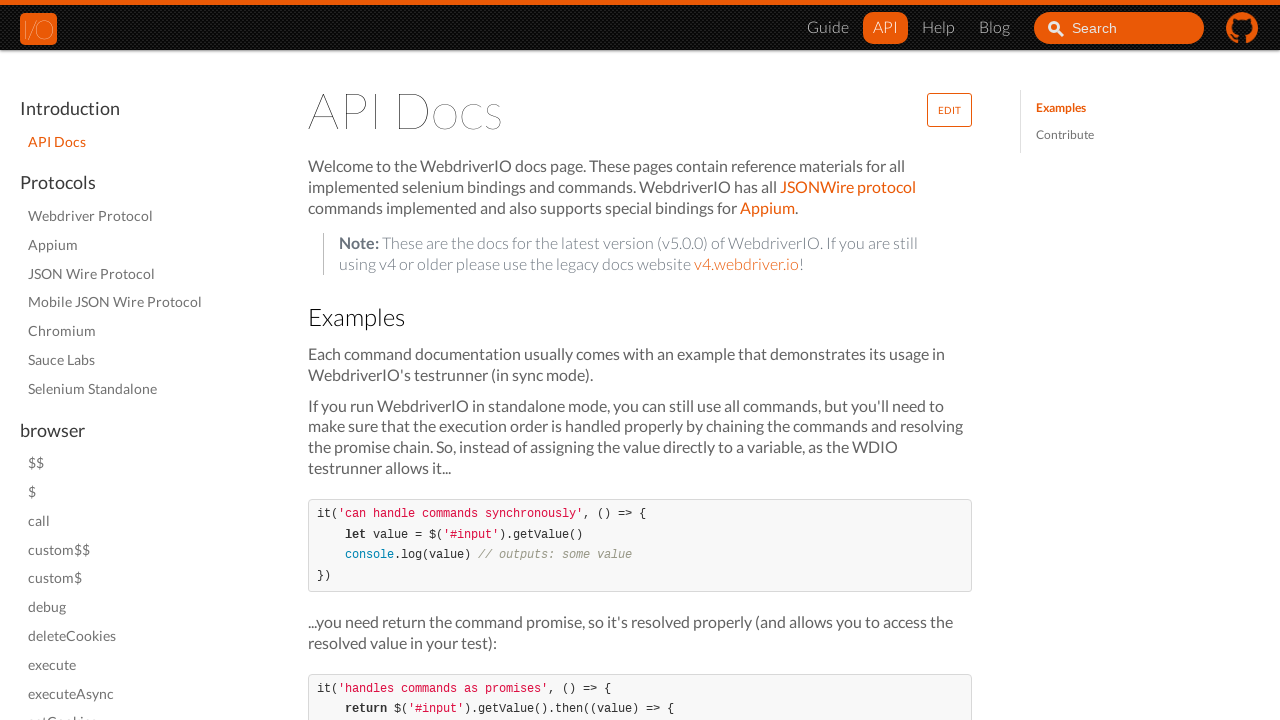

Waited for network idle after navigating to API page
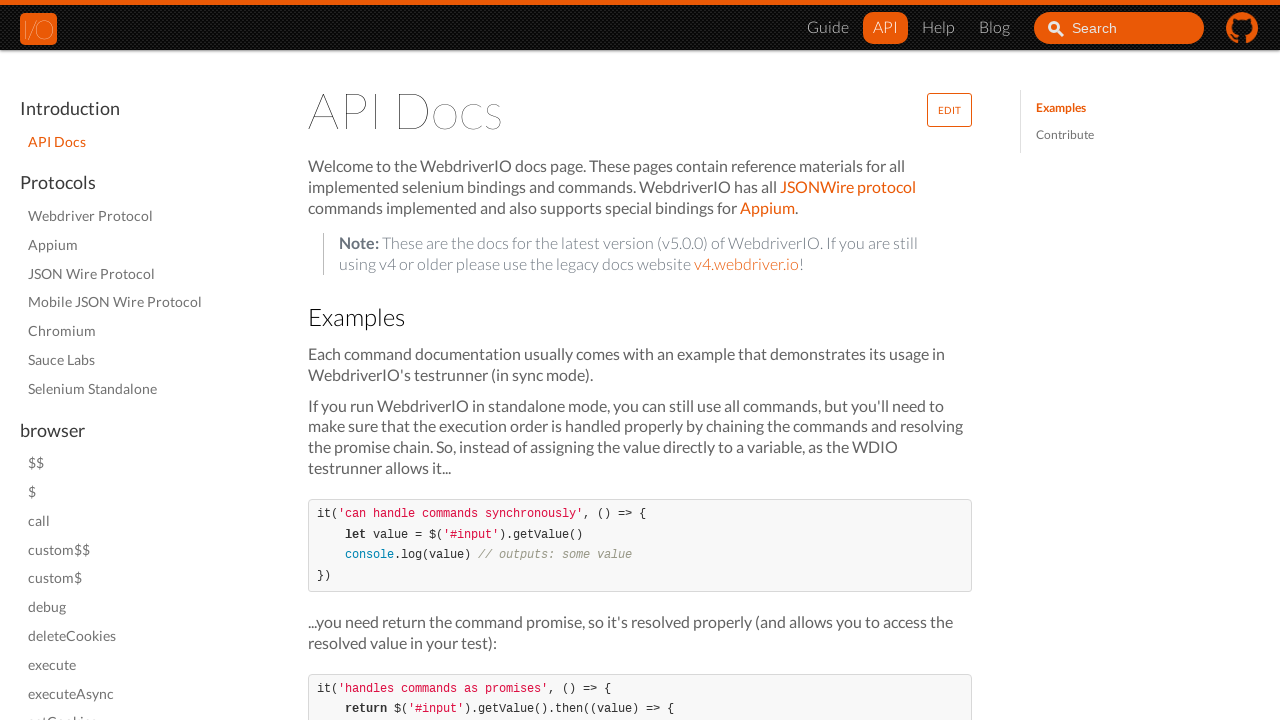

Verified API page loaded by waiting for title element
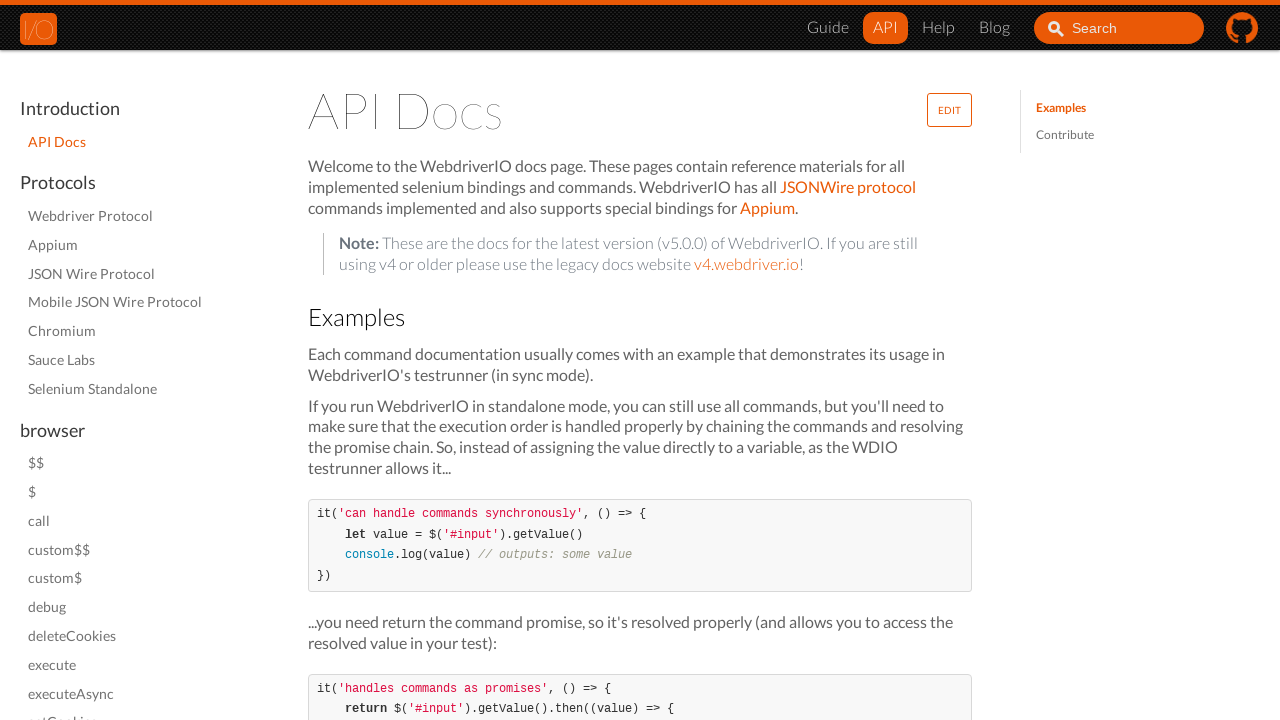

Verified JSONWire protocol link exists on page
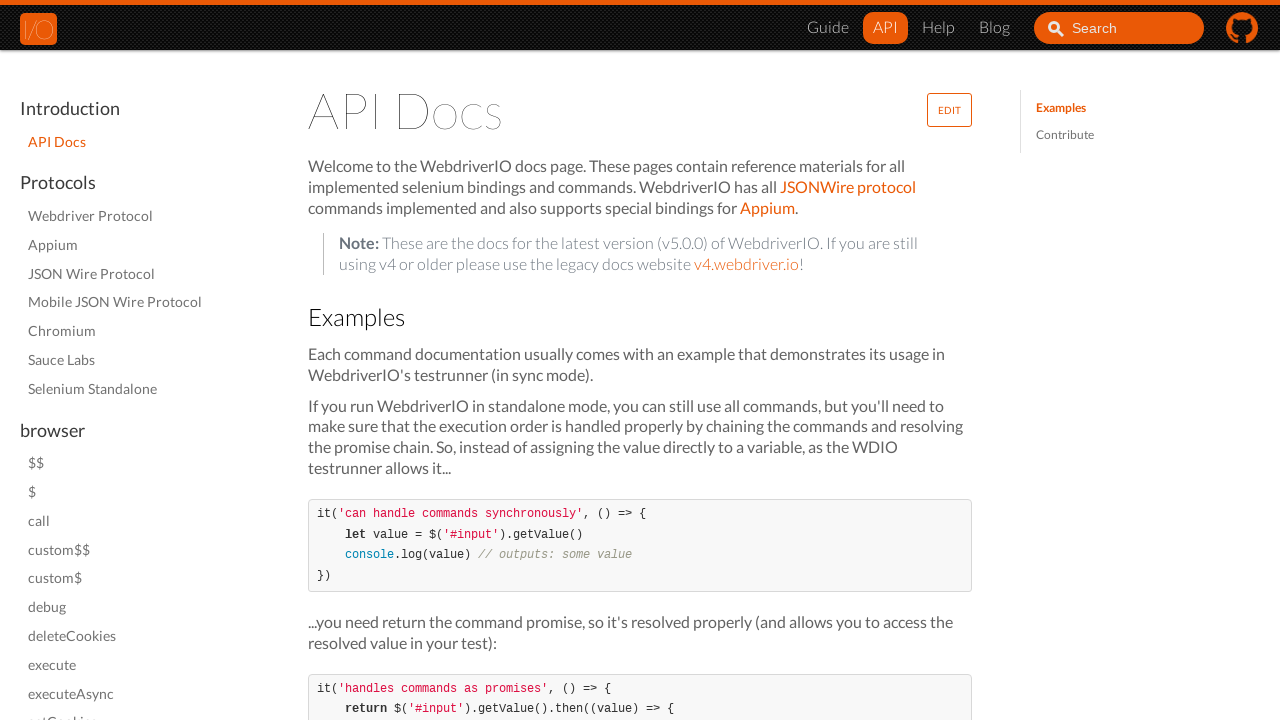

Filled search input with 'test is' on #search_input_react
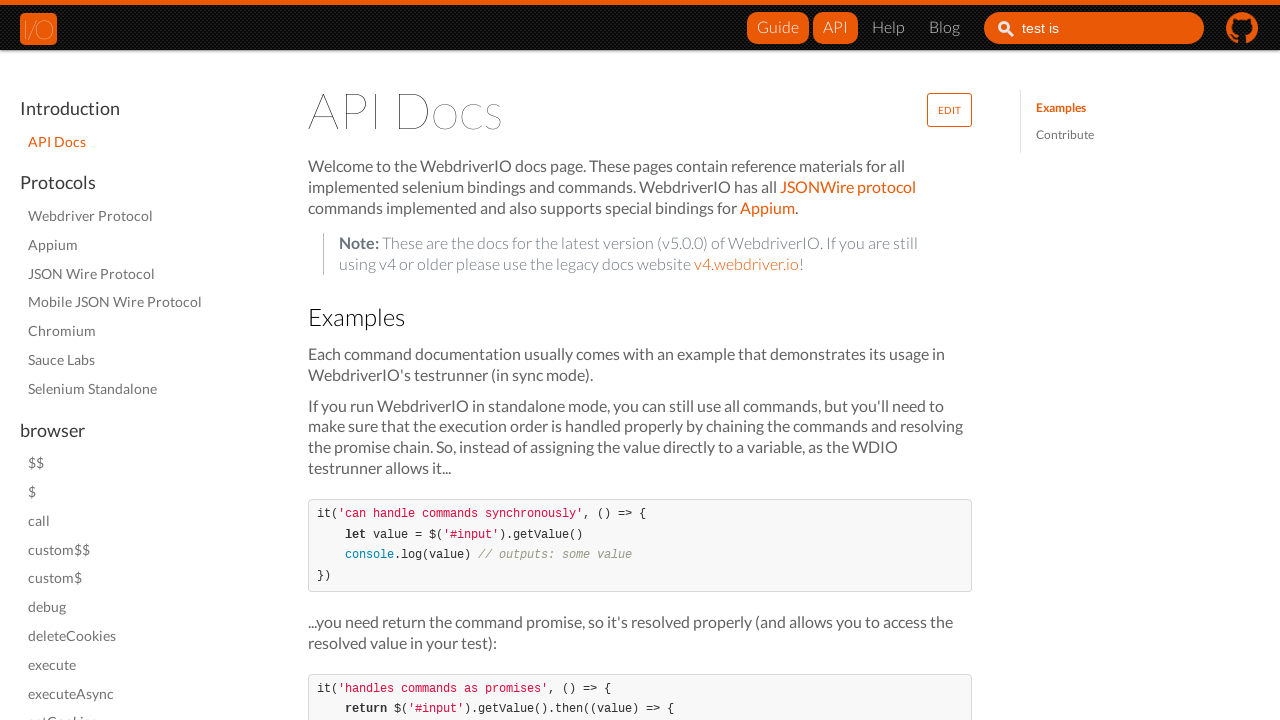

Updated search input to 'test is DONE!' on #search_input_react
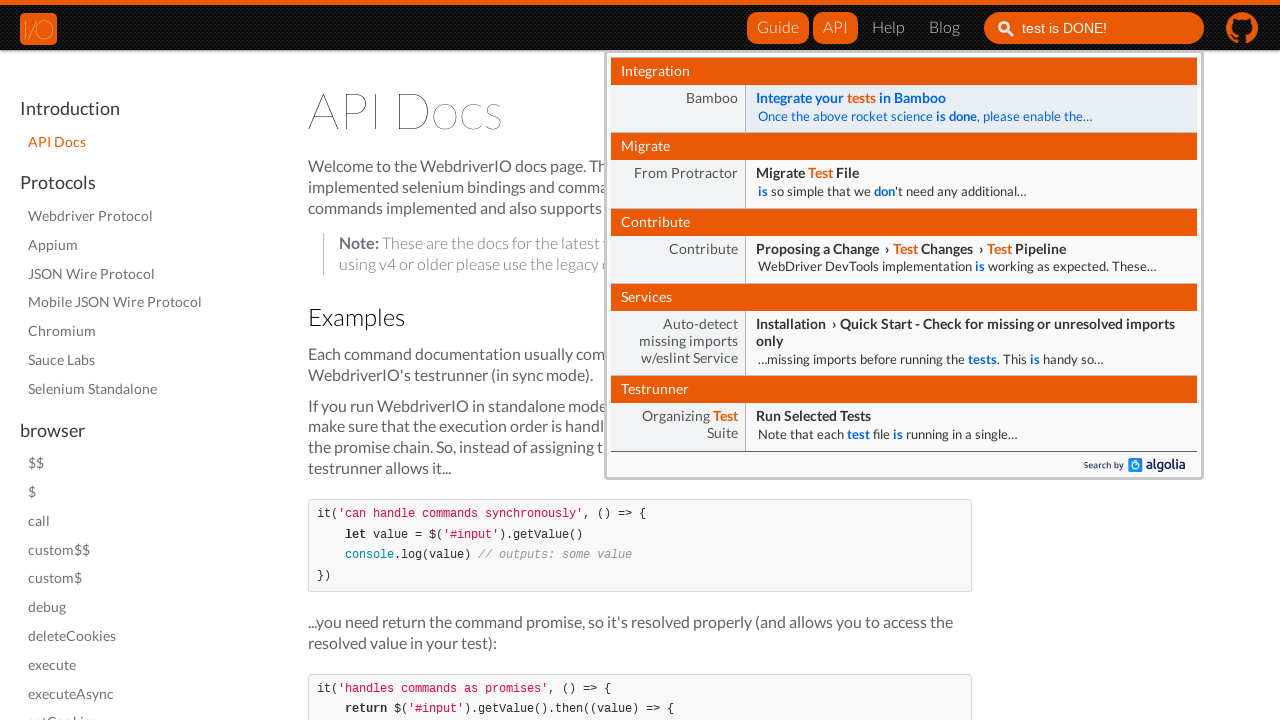

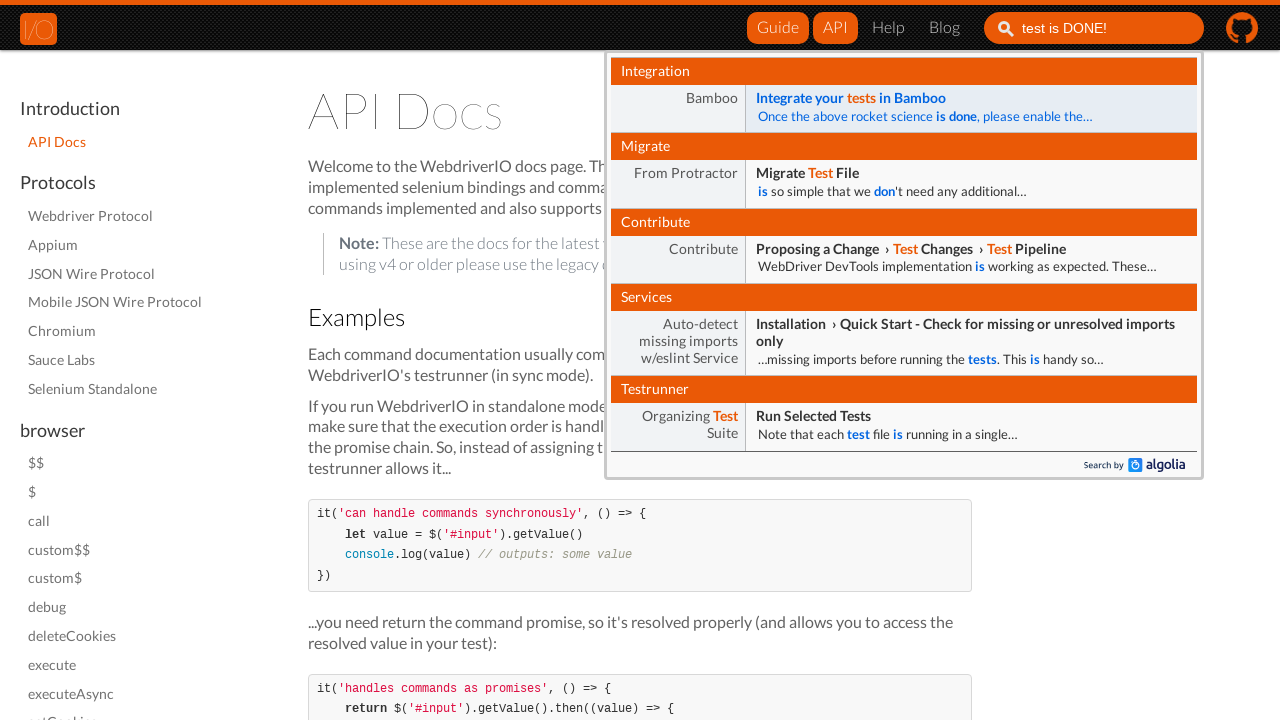